Tests the Python.org search functionality by entering "pycon" as a search query and verifying results are returned

Starting URL: http://www.python.org

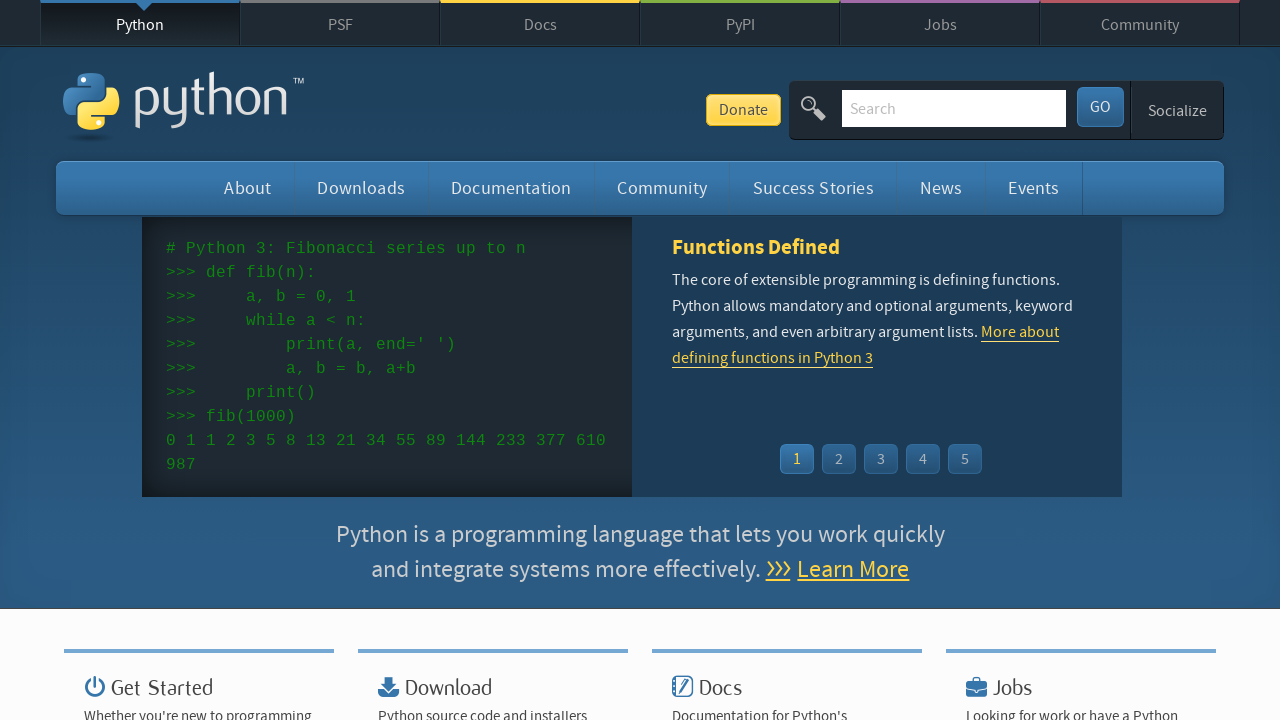

Verified page title contains 'Python'
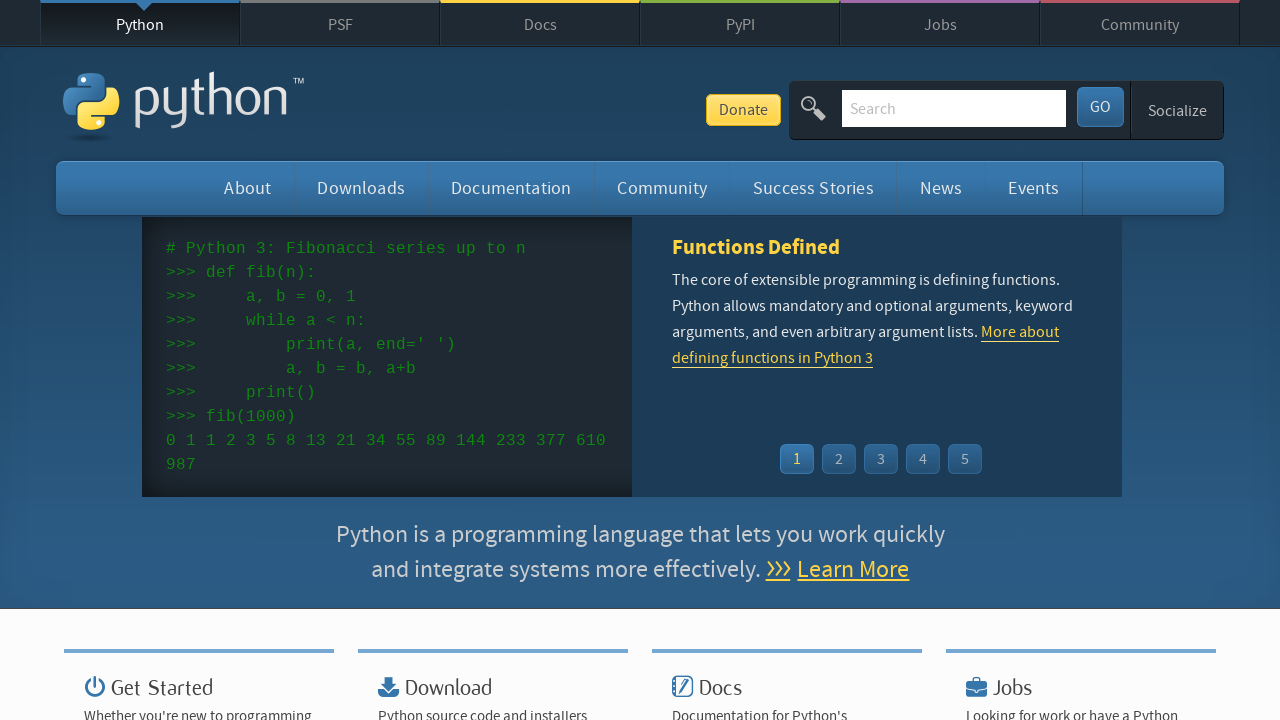

Filled search box with 'pycon' query on input[name='q']
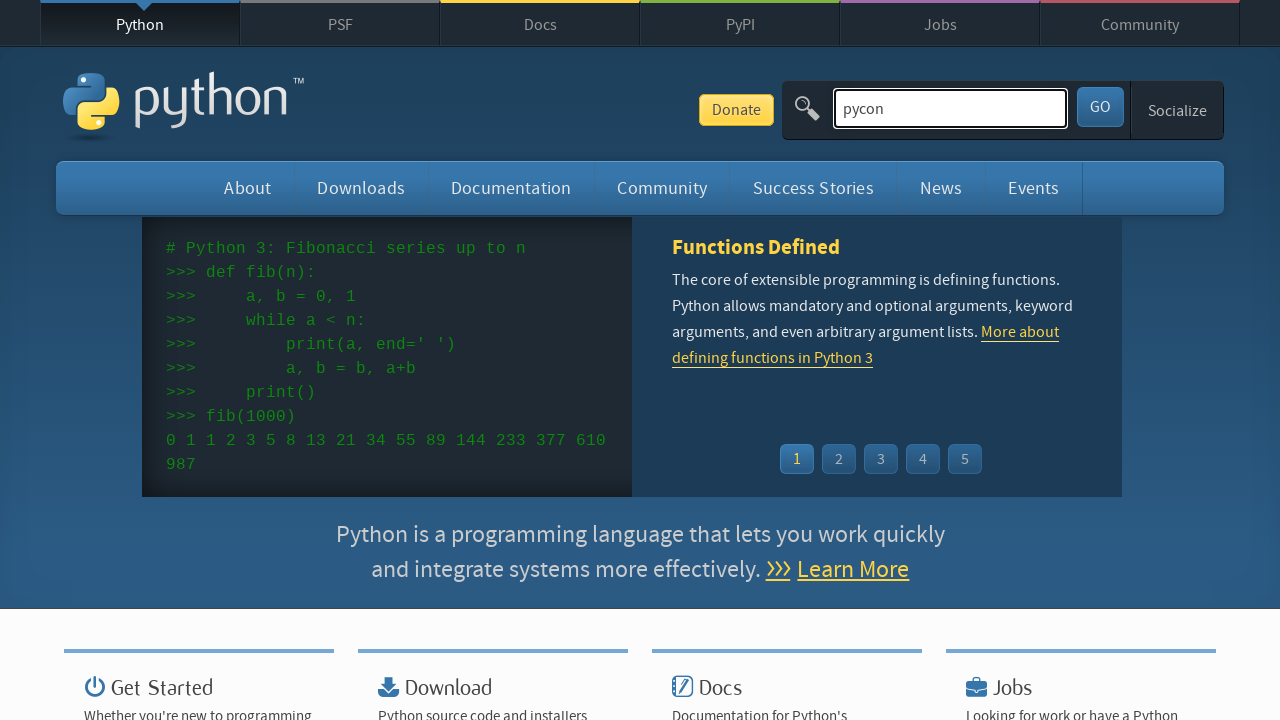

Pressed Enter to submit search query on input[name='q']
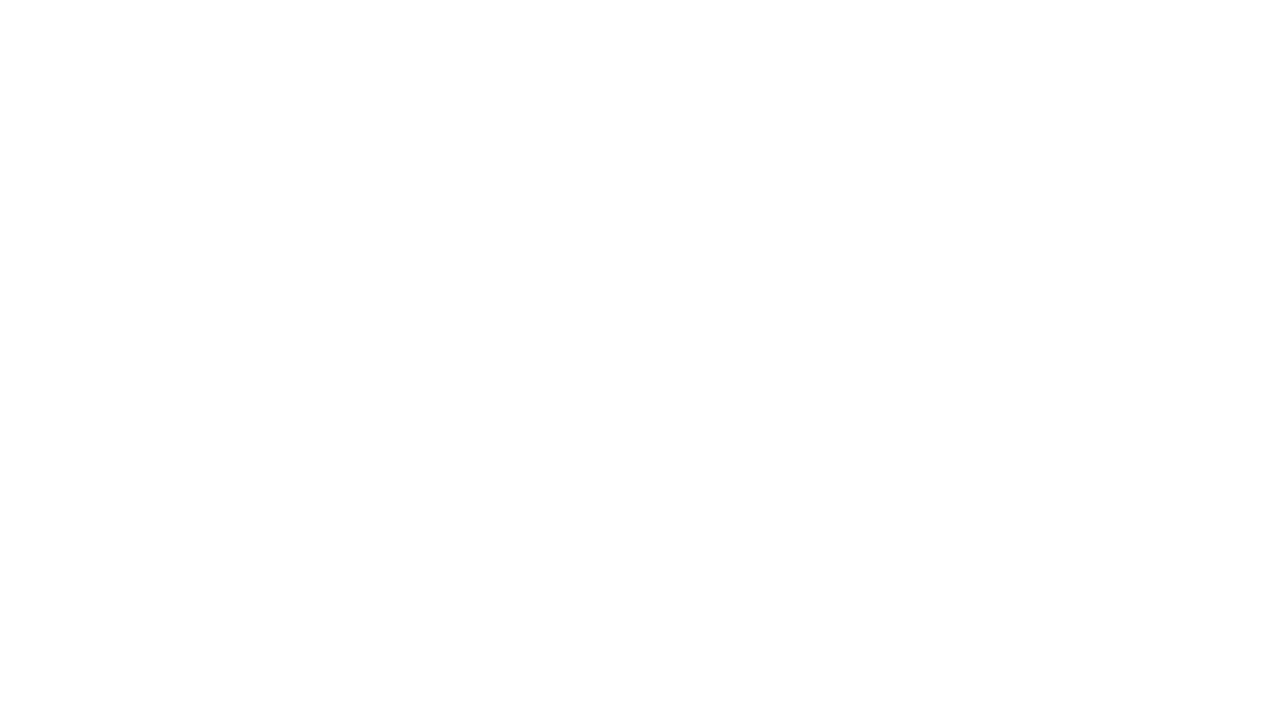

Waited for page to reach networkidle state
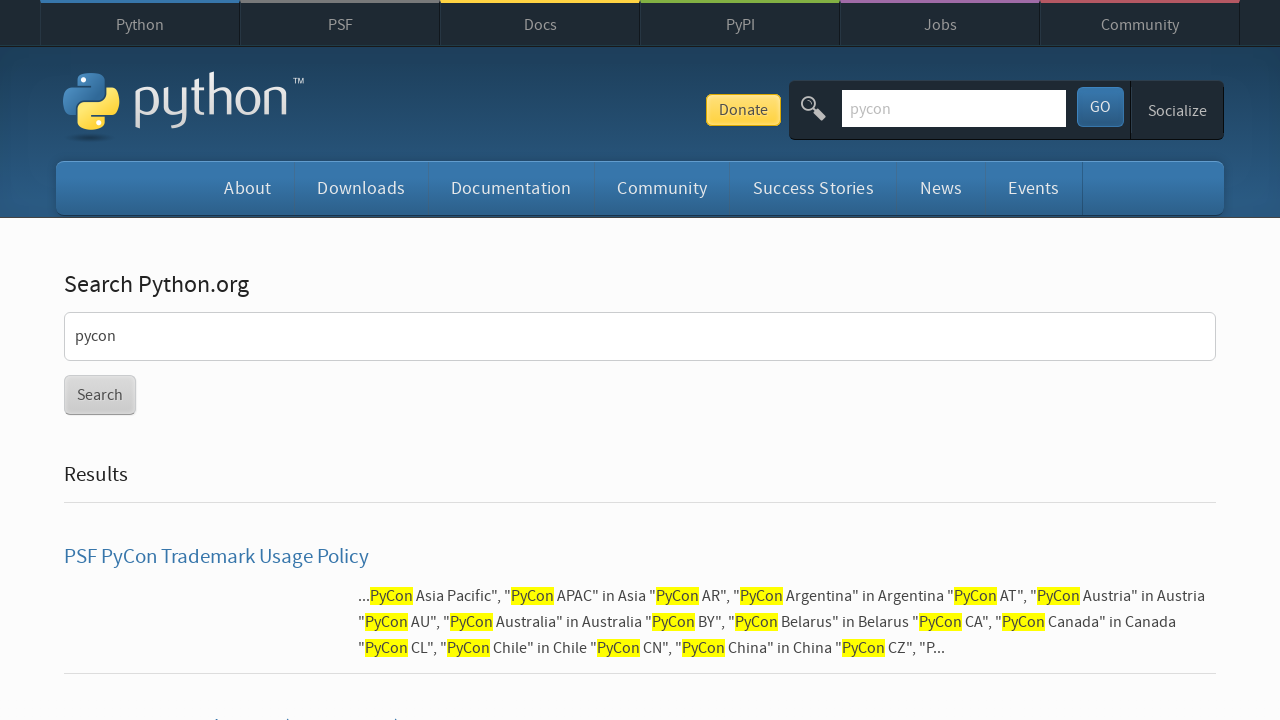

Verified search results are returned (no 'No results found' message)
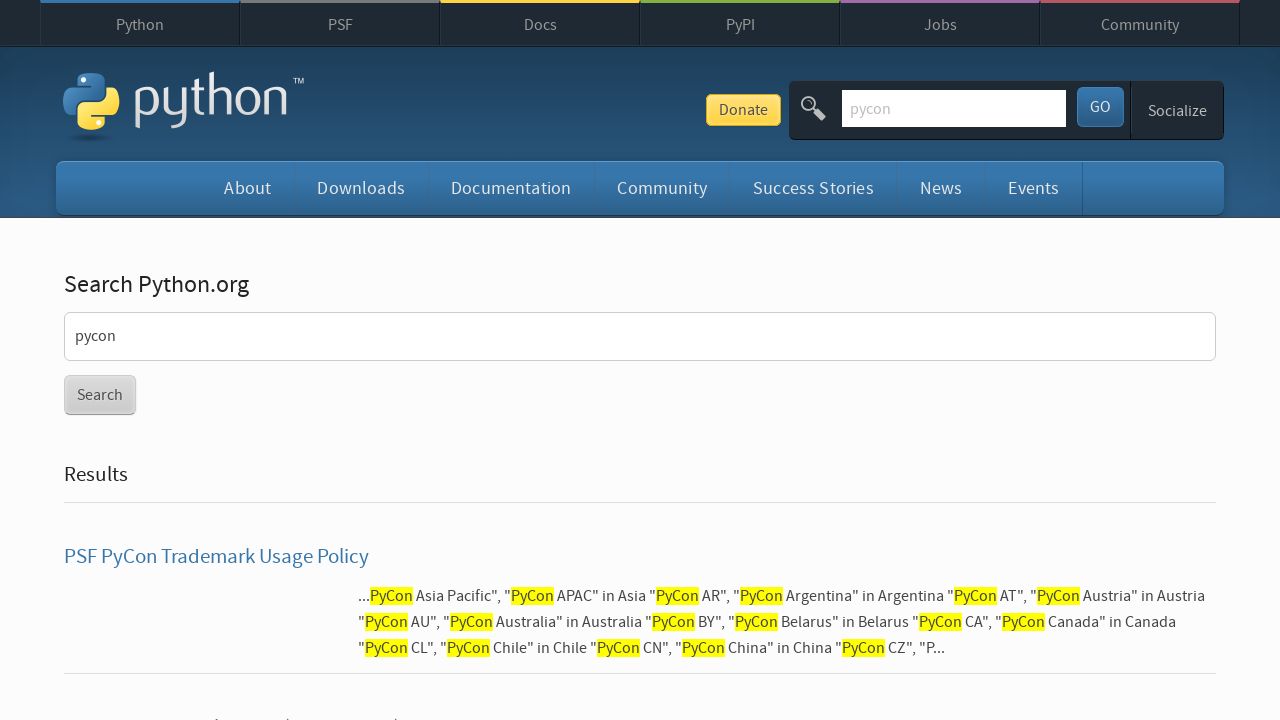

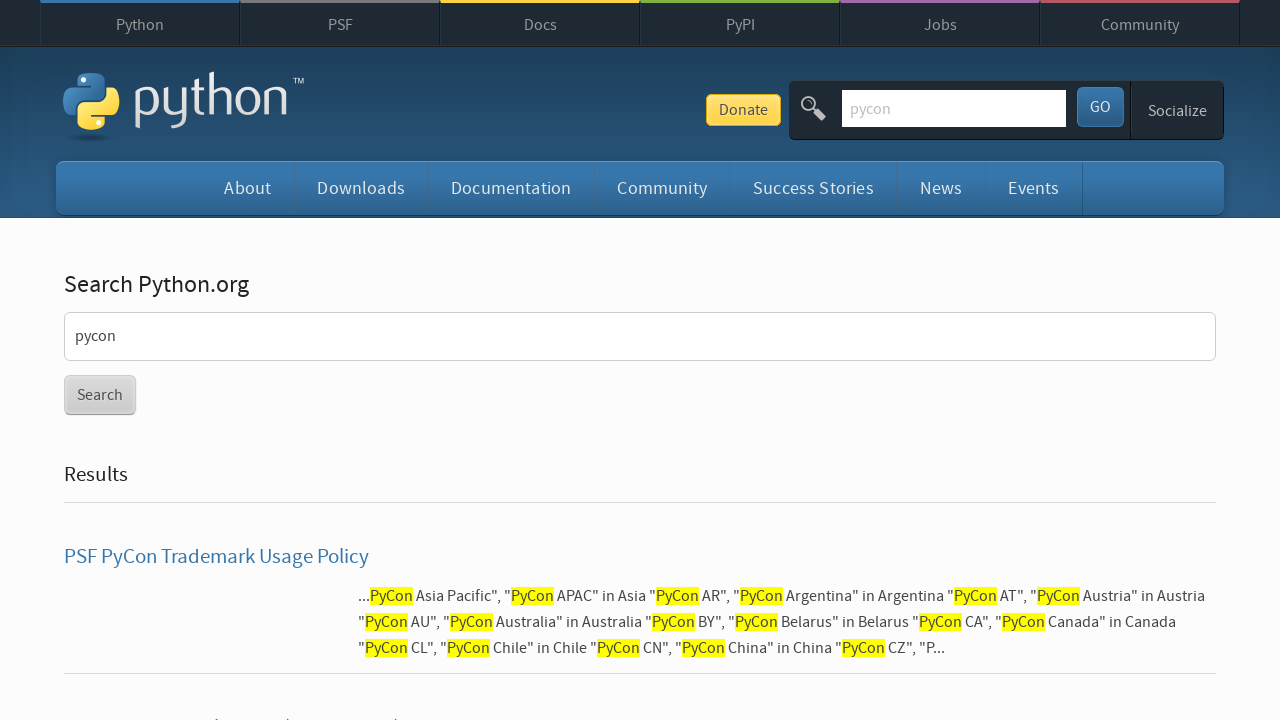